Tests multi-select dropdown functionality by selecting multiple options using different methods and verifying the selections

Starting URL: https://www.hyrtutorials.com/p/html-dropdown-elements-practice.html

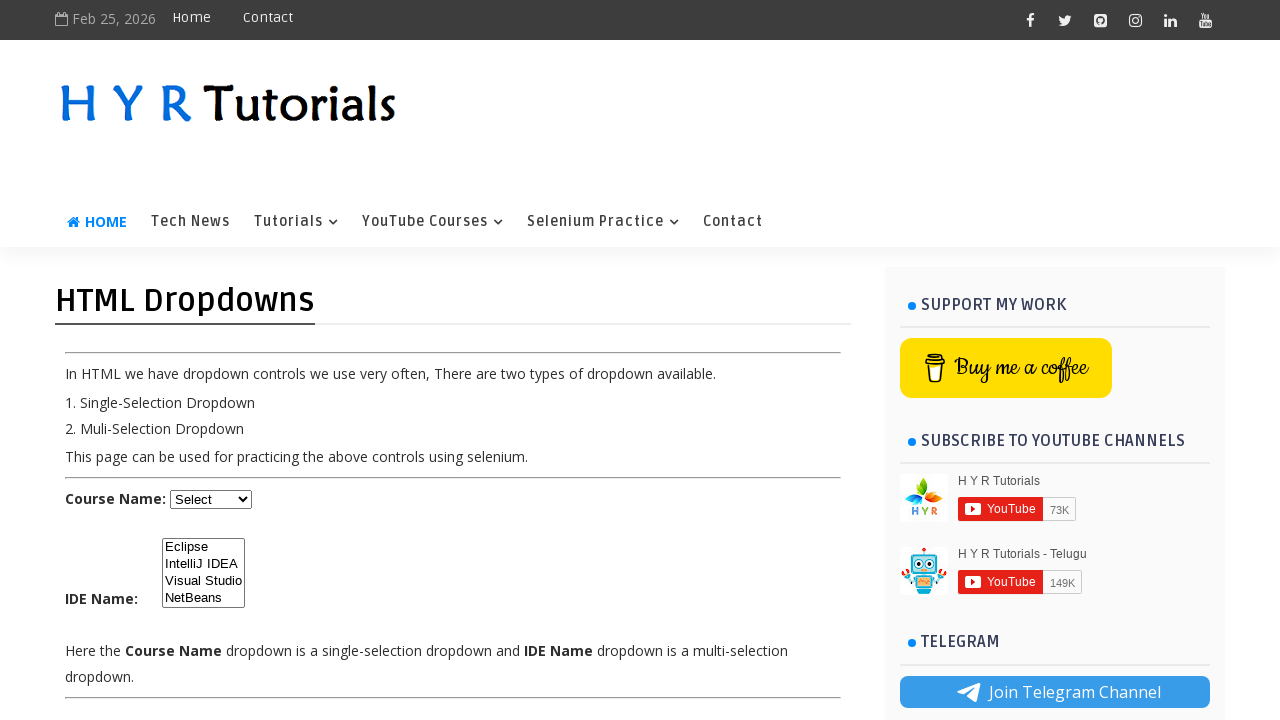

Located multi-select dropdown element with id 'ide'
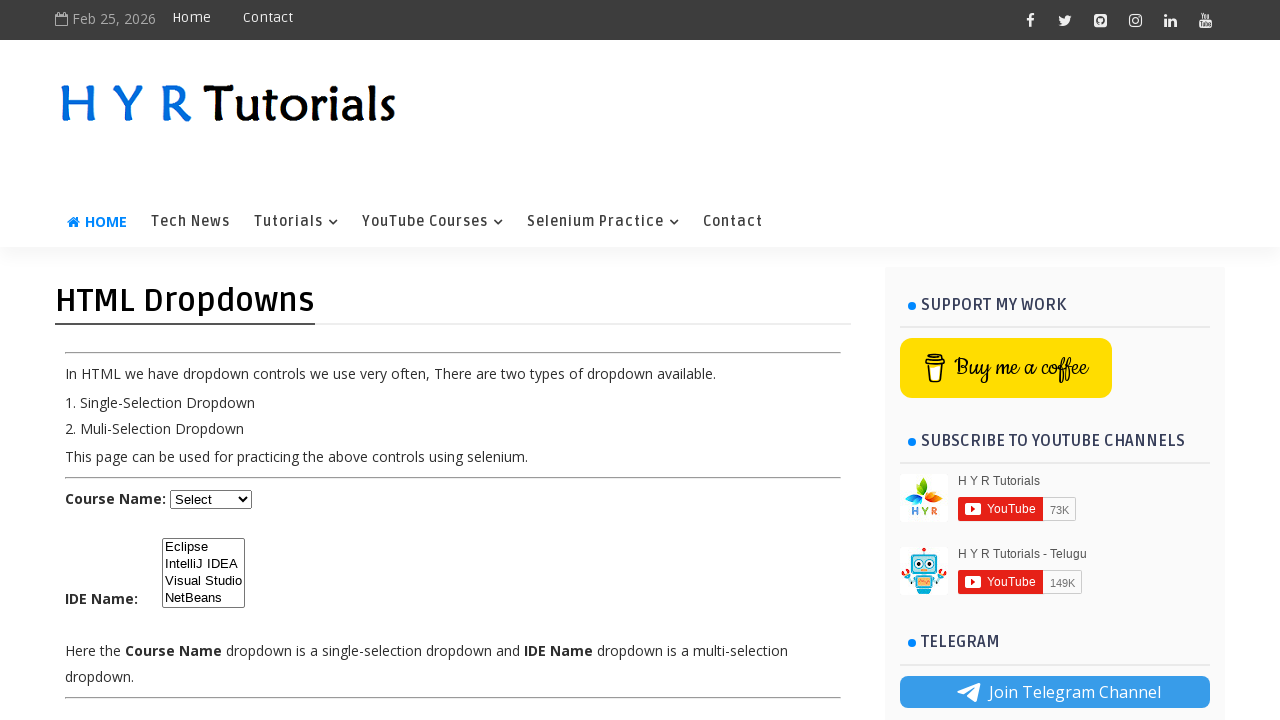

Selected first option (Eclipse) by index on #ide
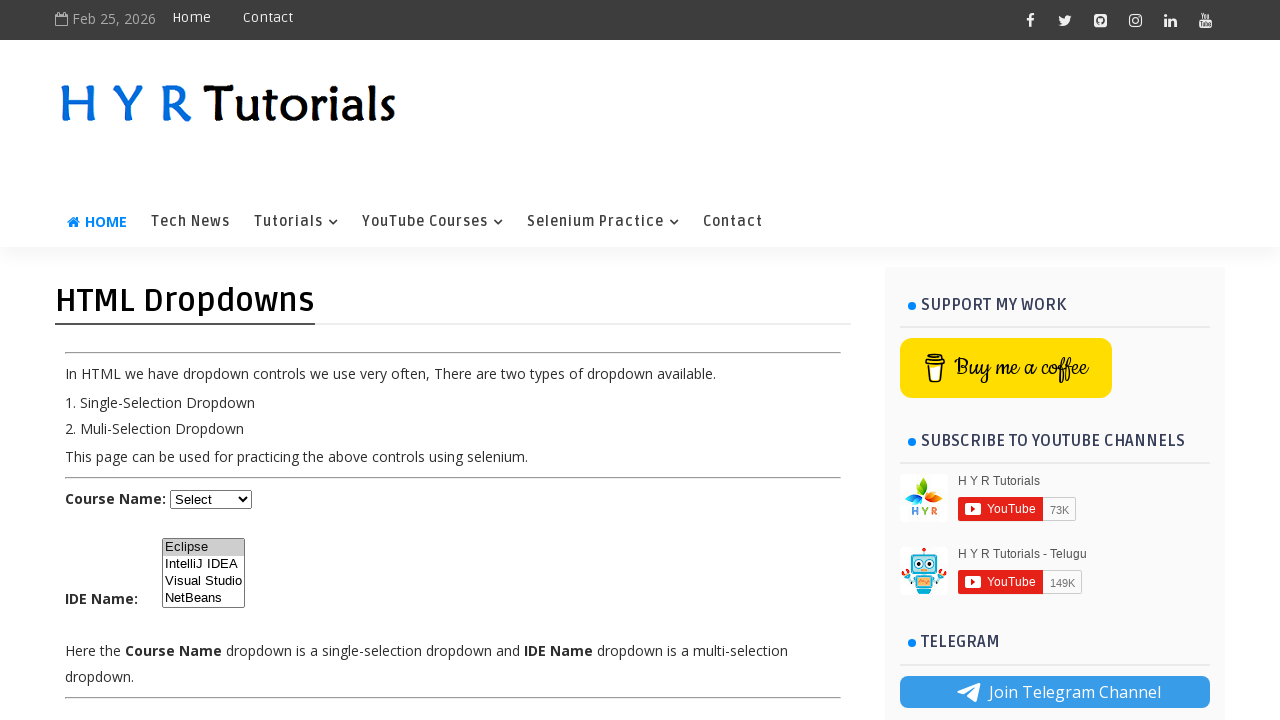

Waited 1 second between selections
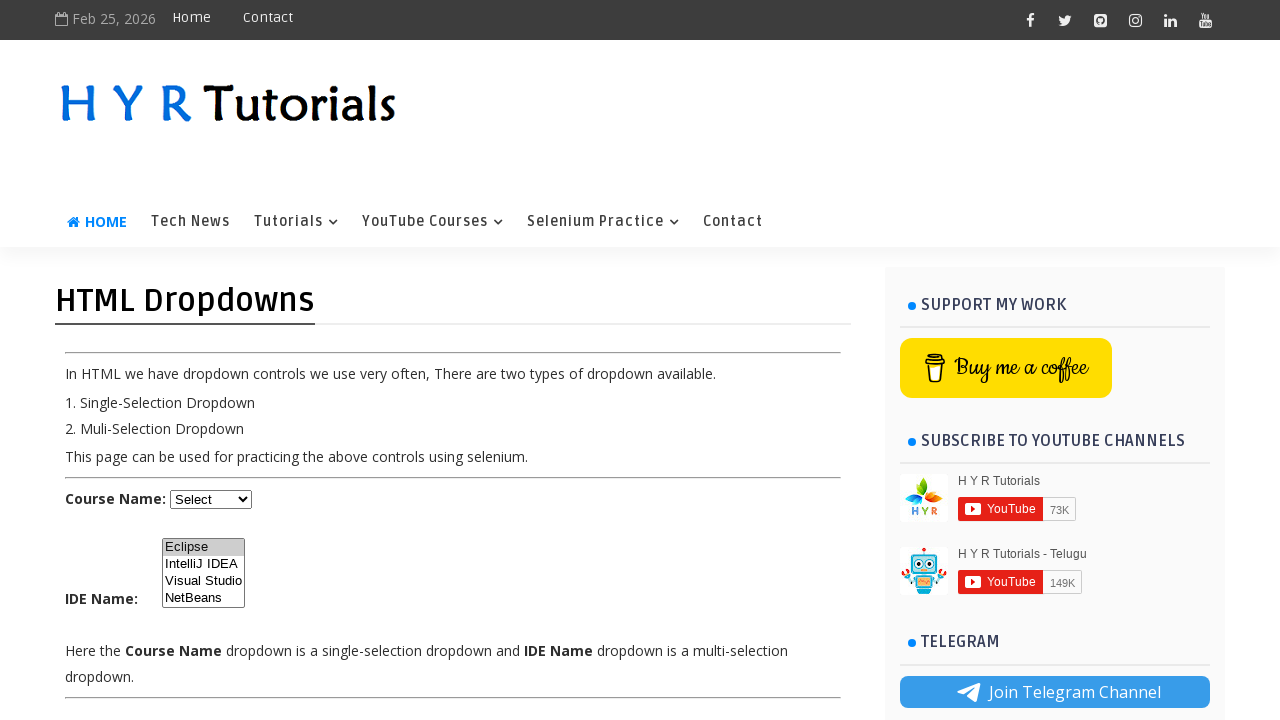

Selected IntelliJ IDEA option by visible text on #ide
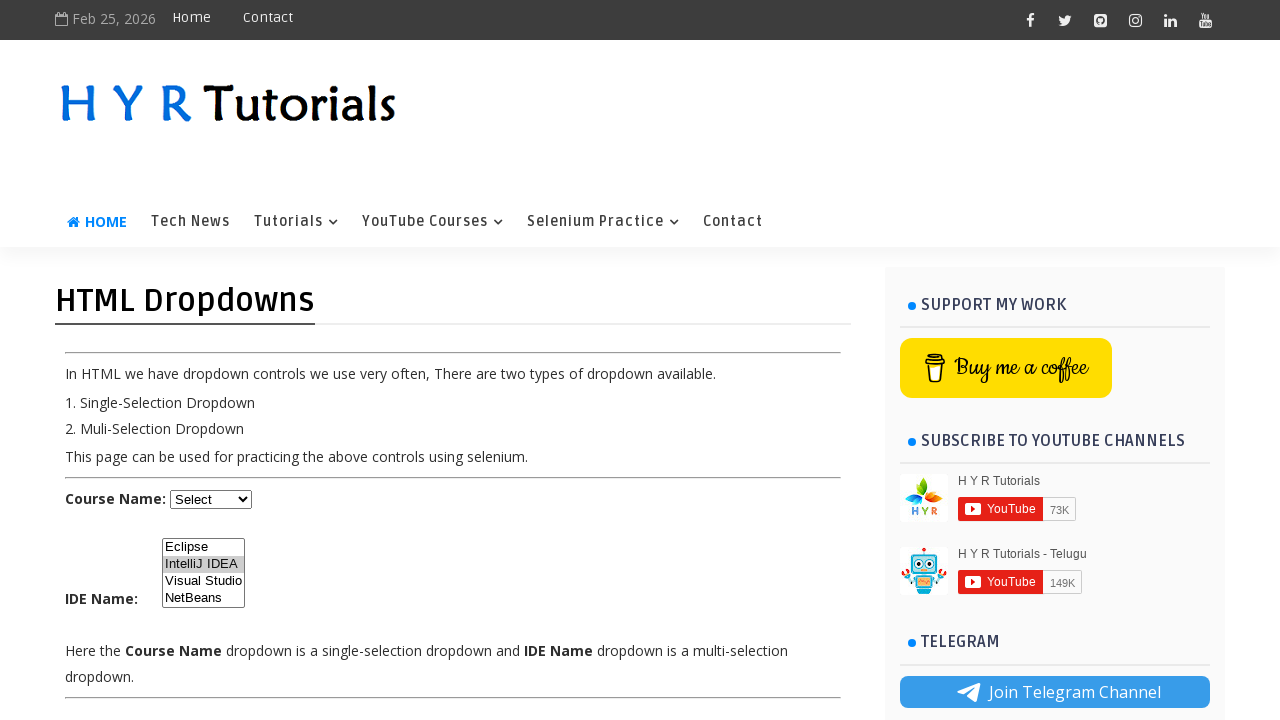

Waited 1 second between selections
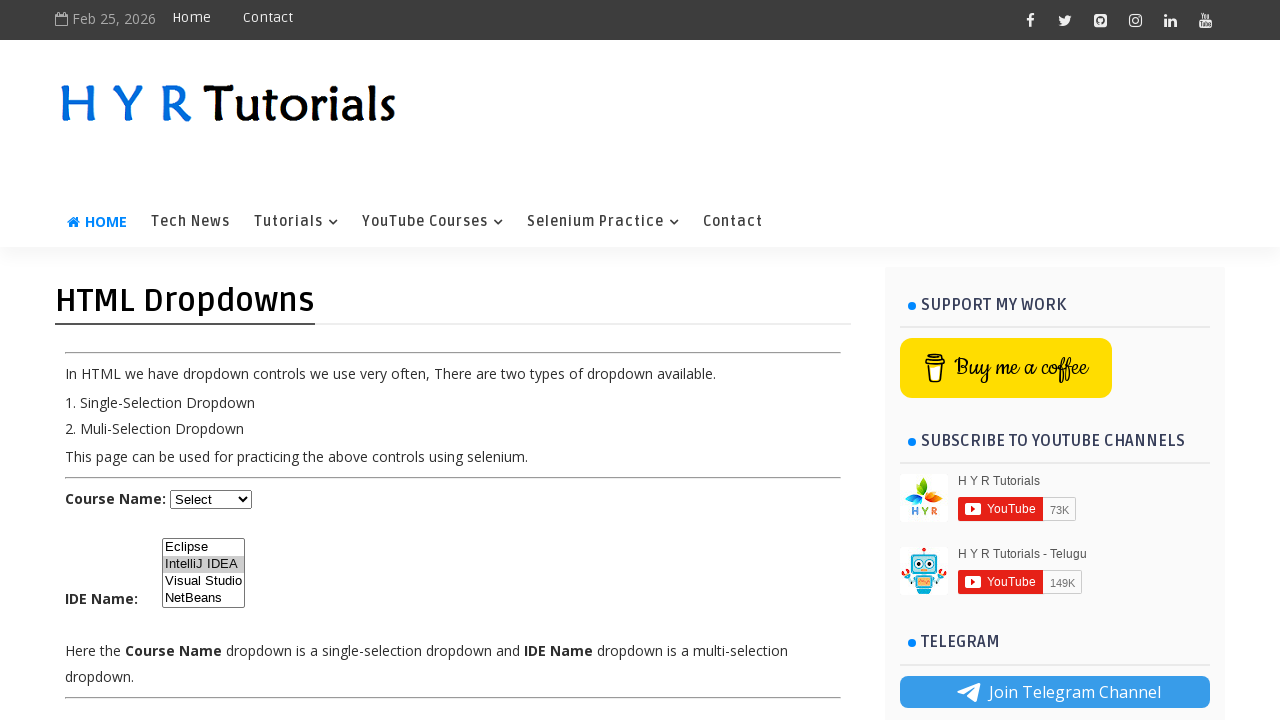

Selected NetBeans option by value 'nb' on #ide
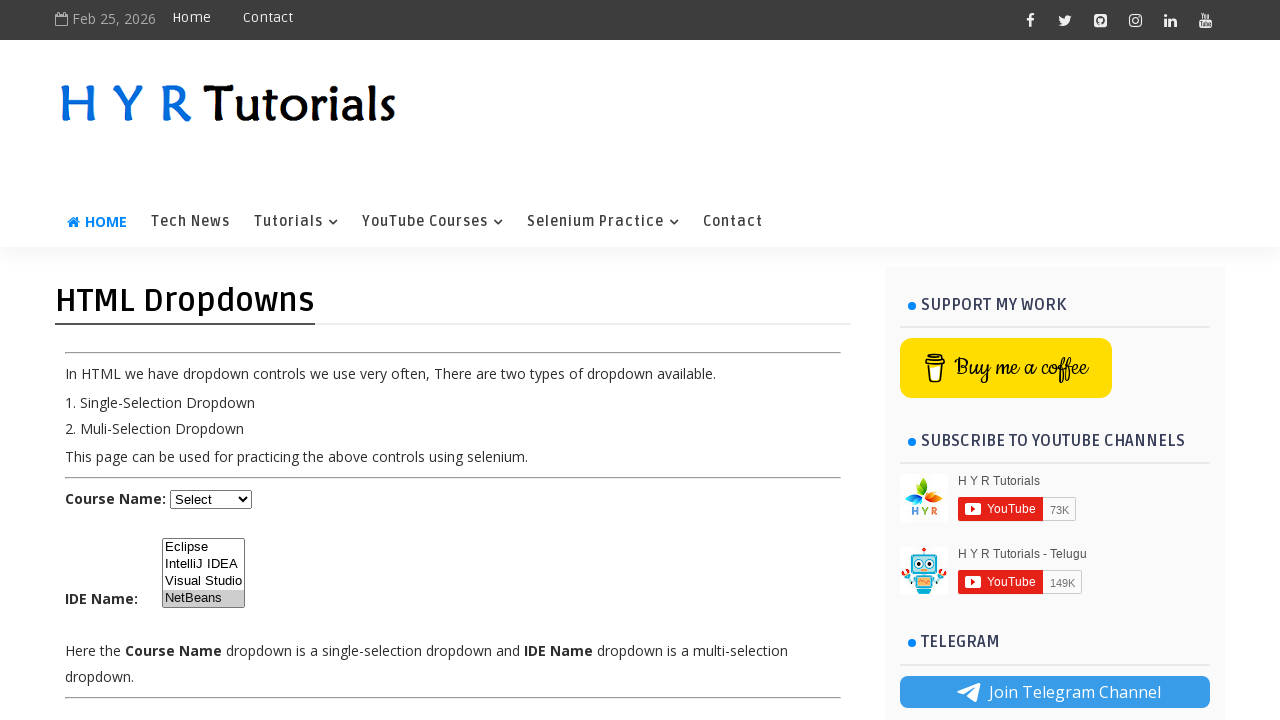

Retrieved all checked options from dropdown
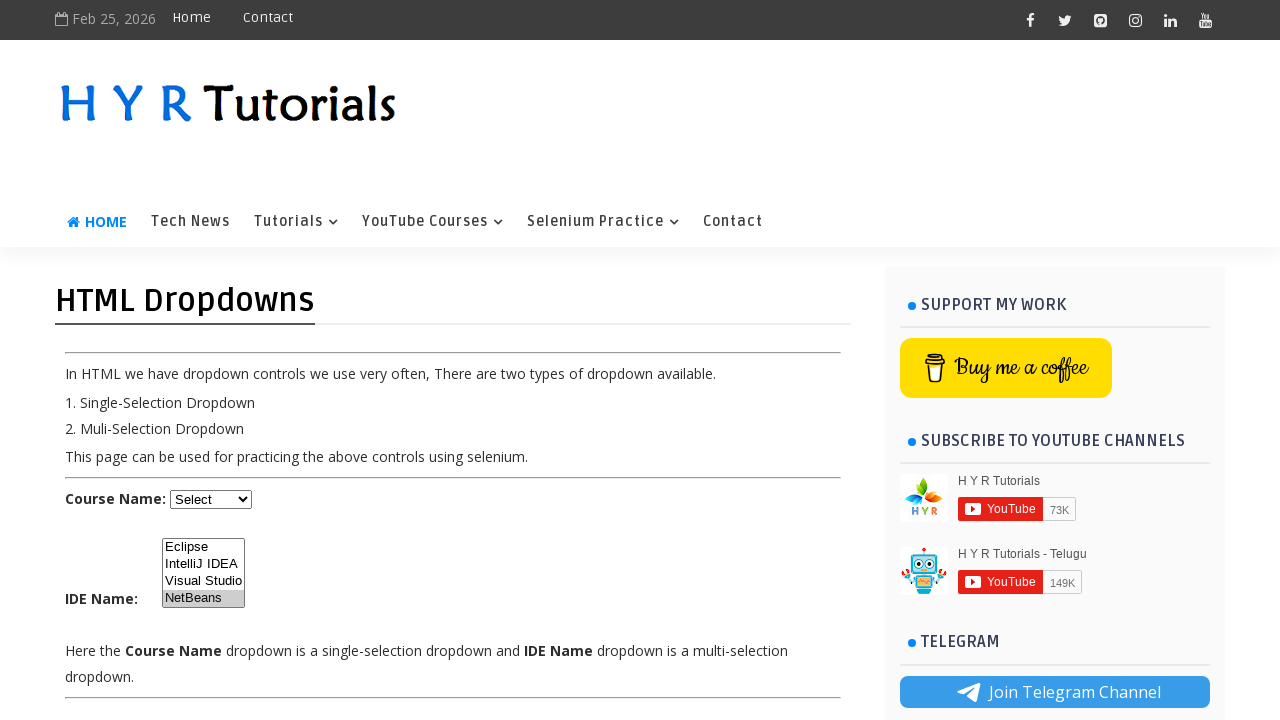

Retrieved first selected option
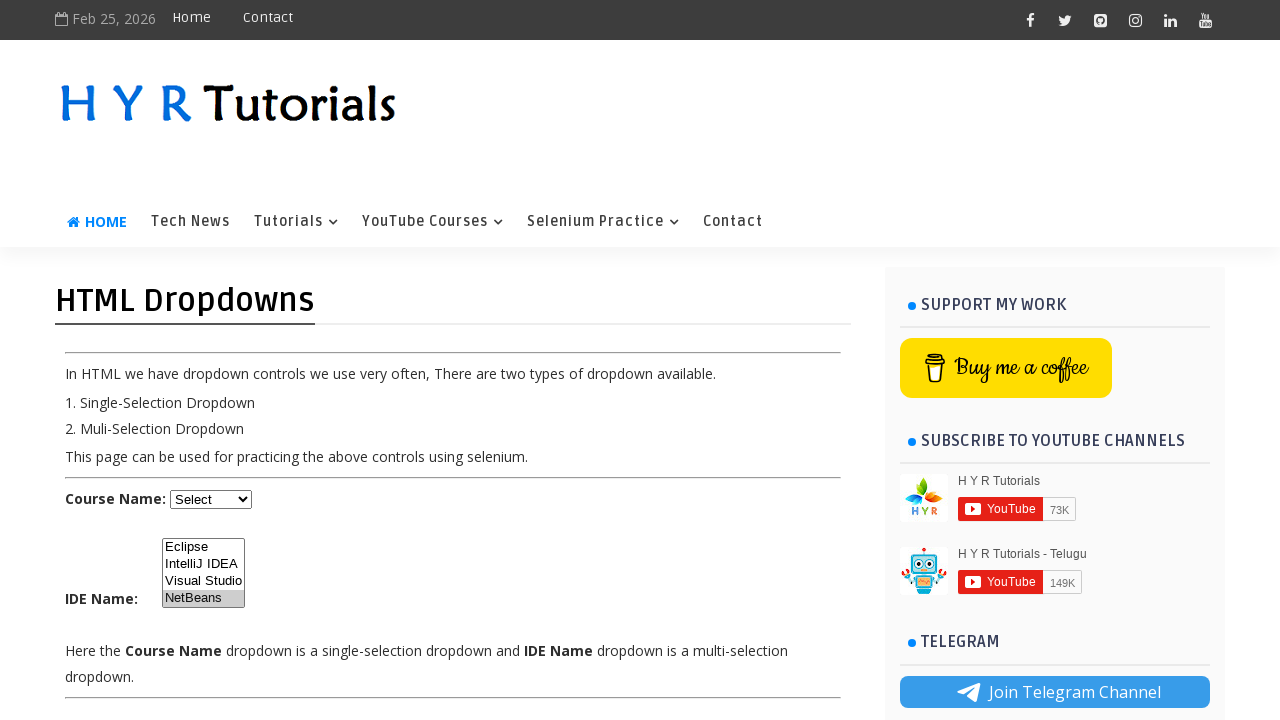

Checked if dropdown has 'multiple' attribute
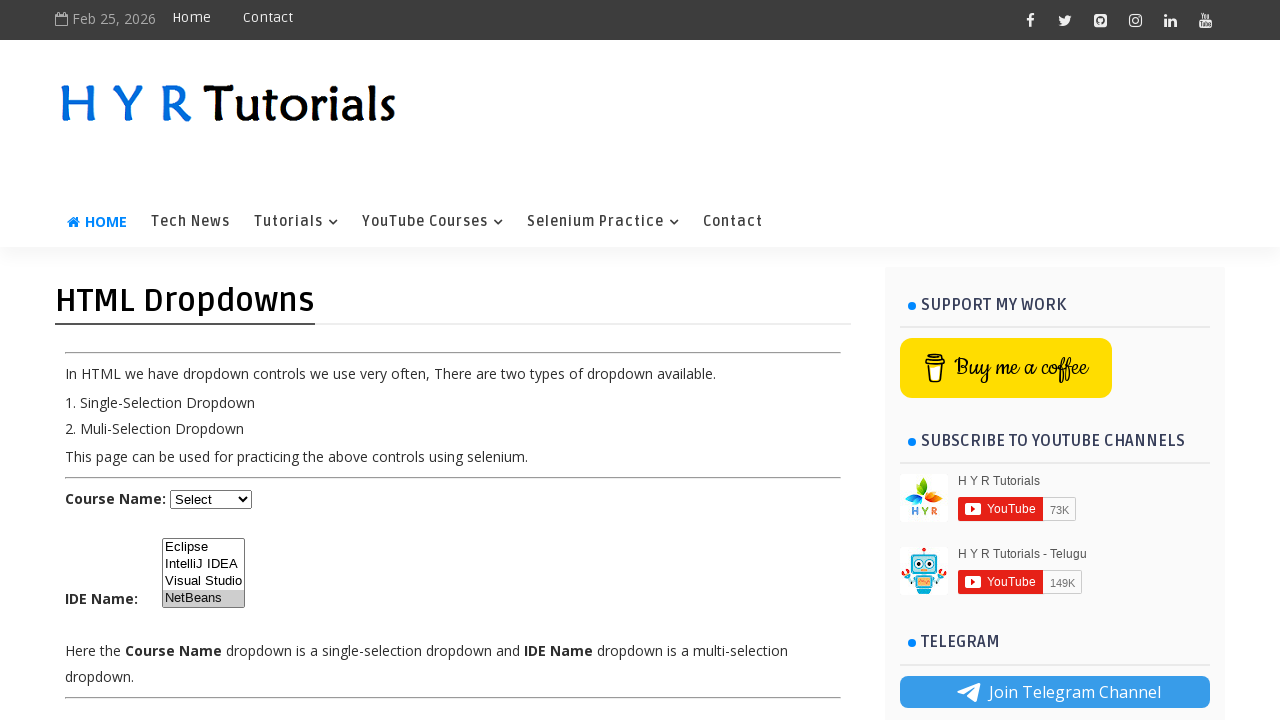

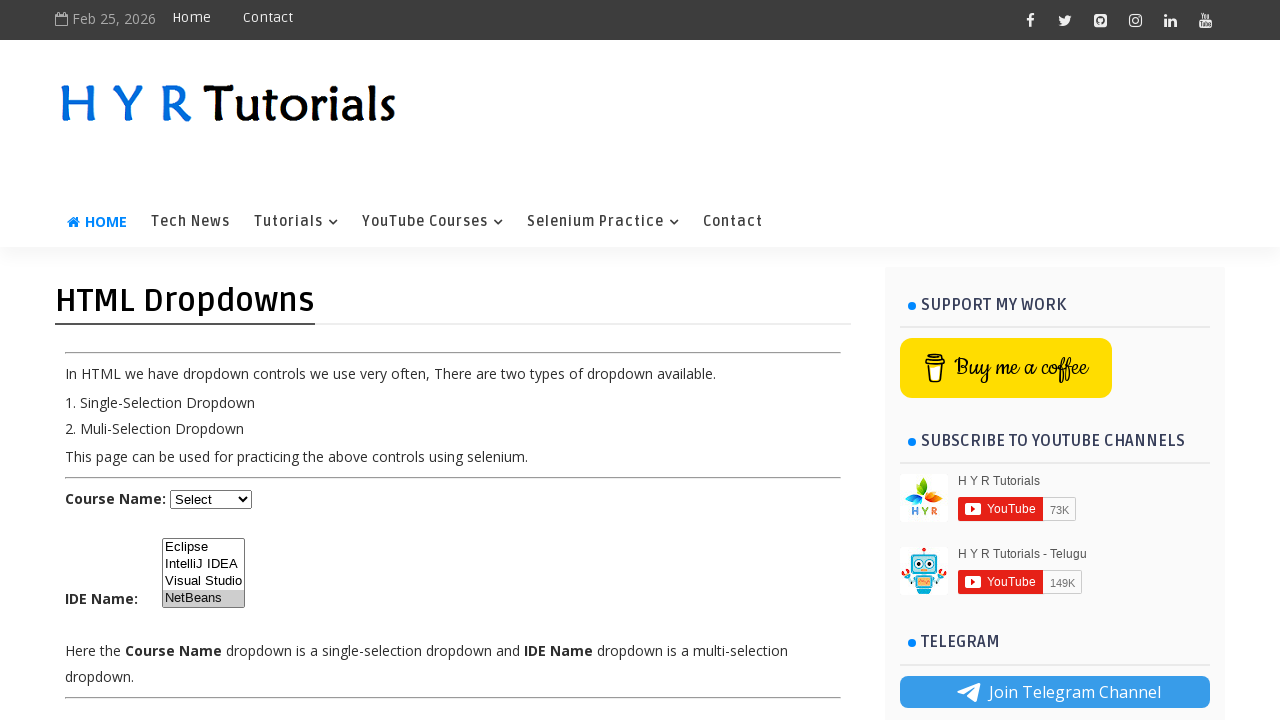